Tests the flight booking calendar functionality on American Airlines website by clicking the departure date picker, navigating to December, and selecting the 1st day of the month

Starting URL: https://www.aa.com/homePage.do?locale=en_US

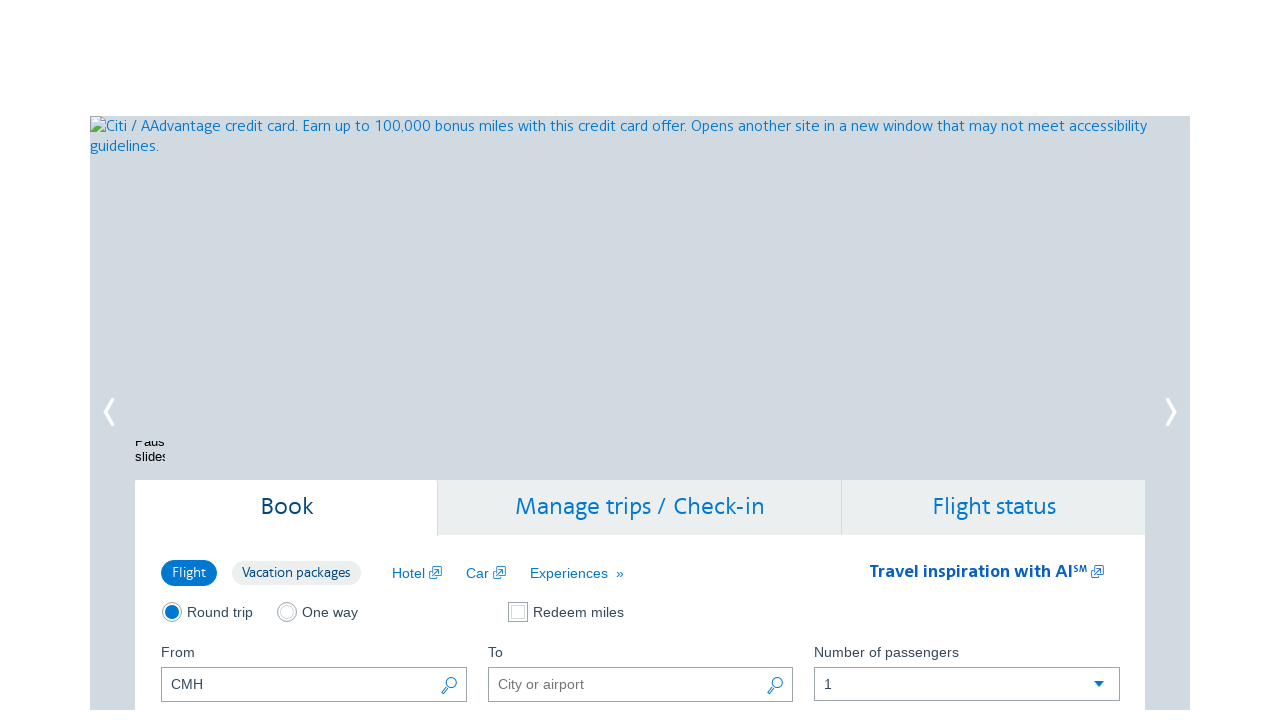

Clicked the DEPART date picker button at (450, 360) on xpath=//label[@for='aa-leavingOn']/following-sibling::button
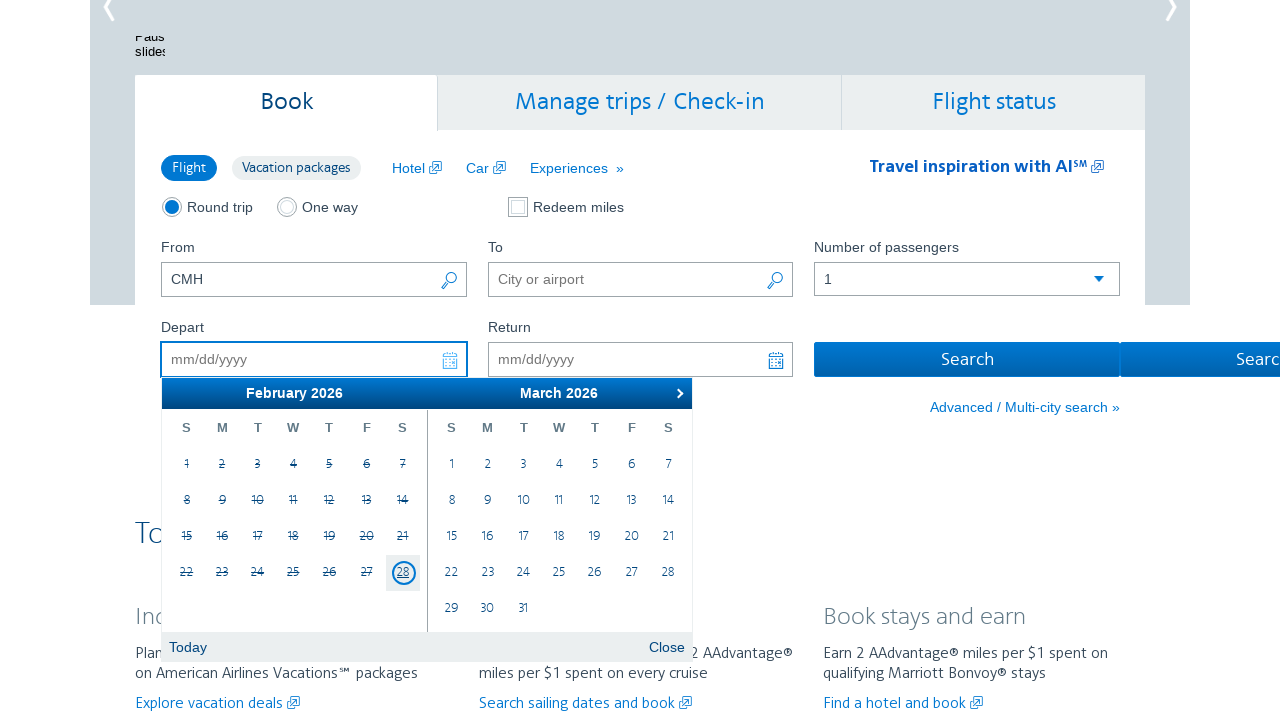

Retrieved current month text: February
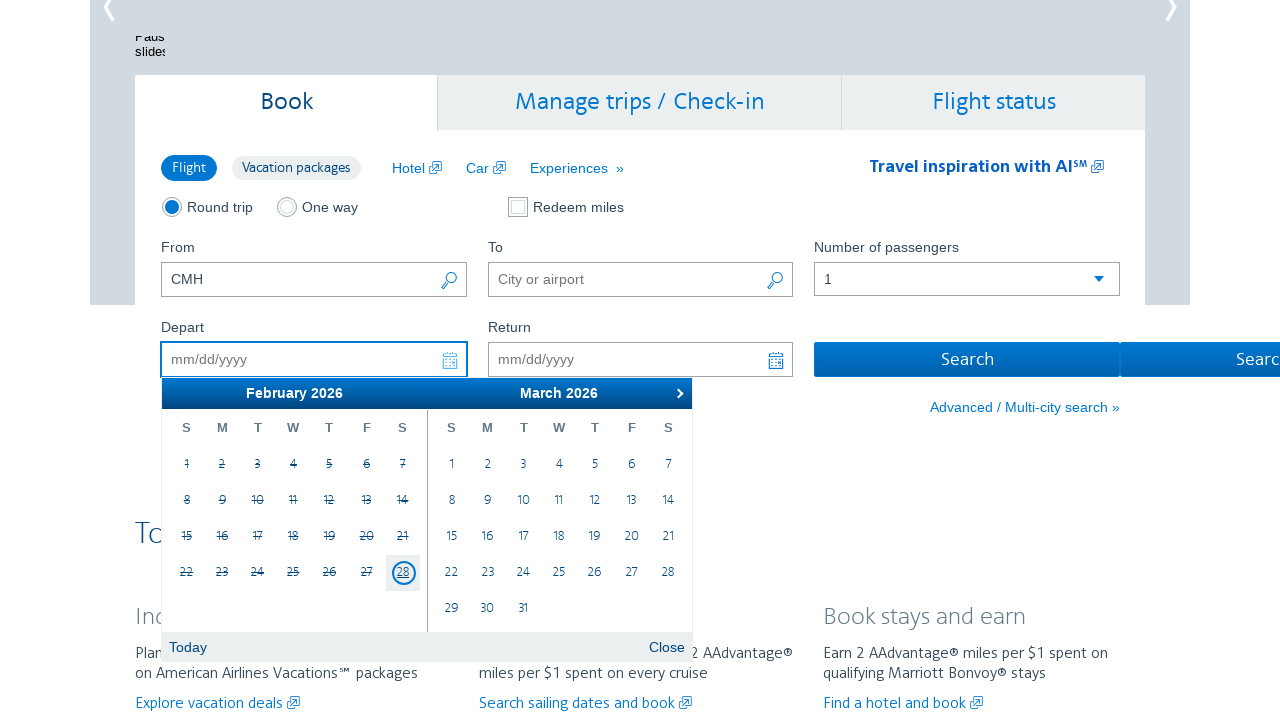

Clicked next month button to navigate from February at (677, 393) on xpath=//a[@data-handler='next']
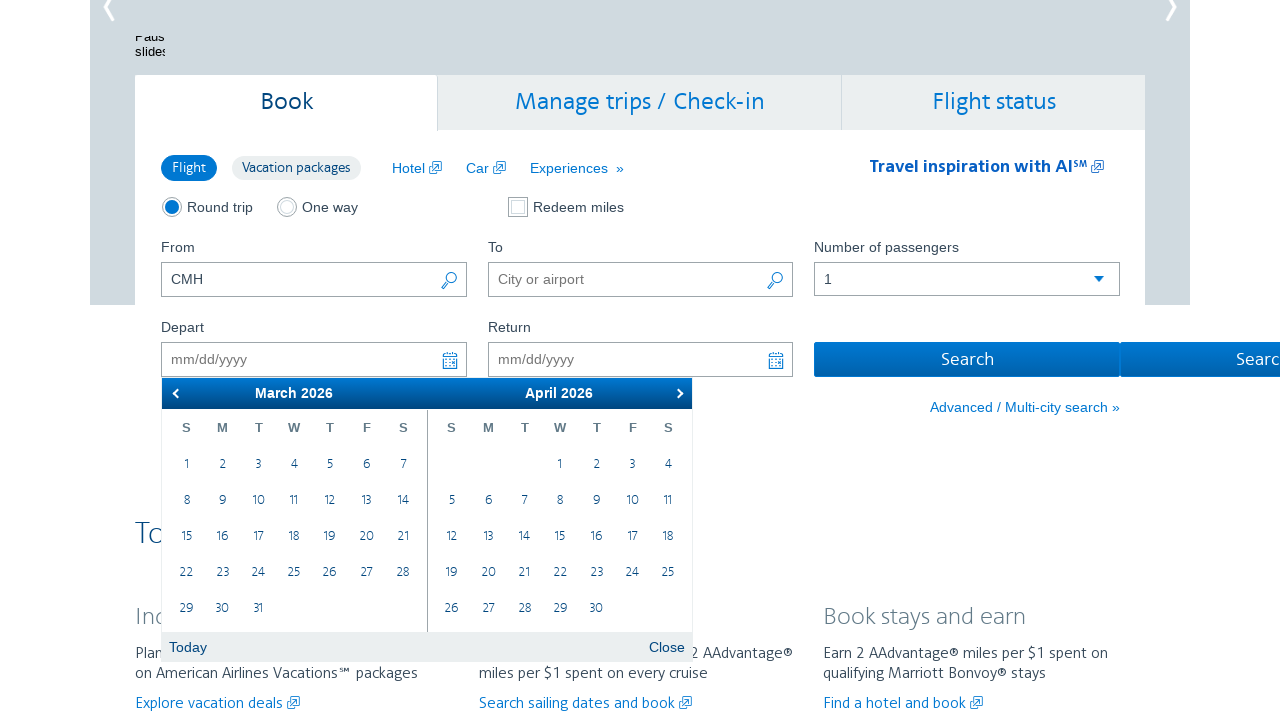

Retrieved current month text: March
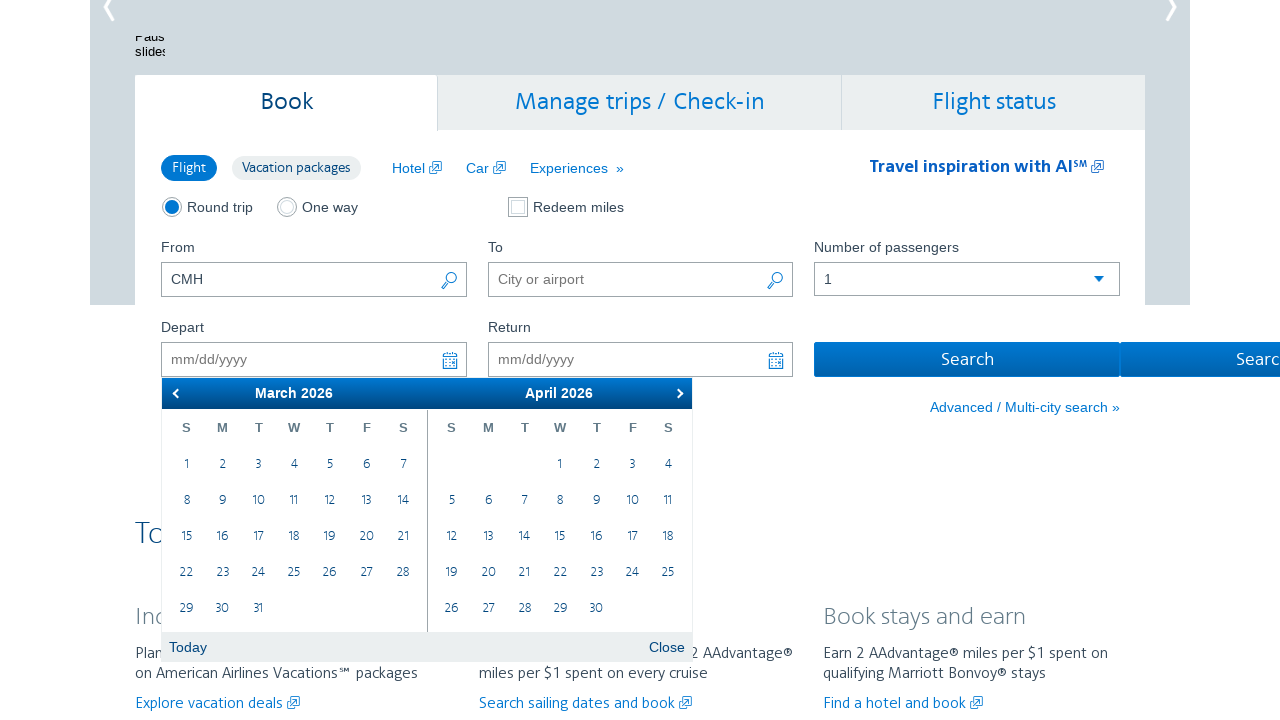

Clicked next month button to navigate from March at (677, 393) on xpath=//a[@data-handler='next']
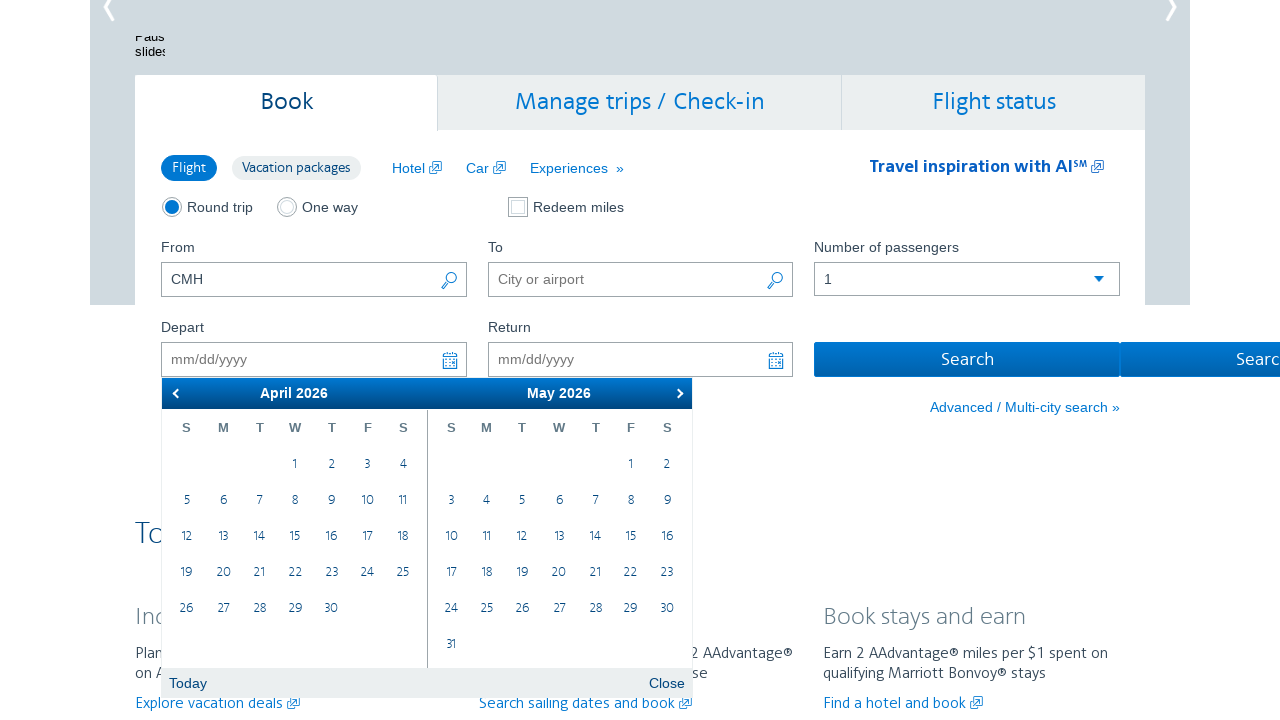

Retrieved current month text: April
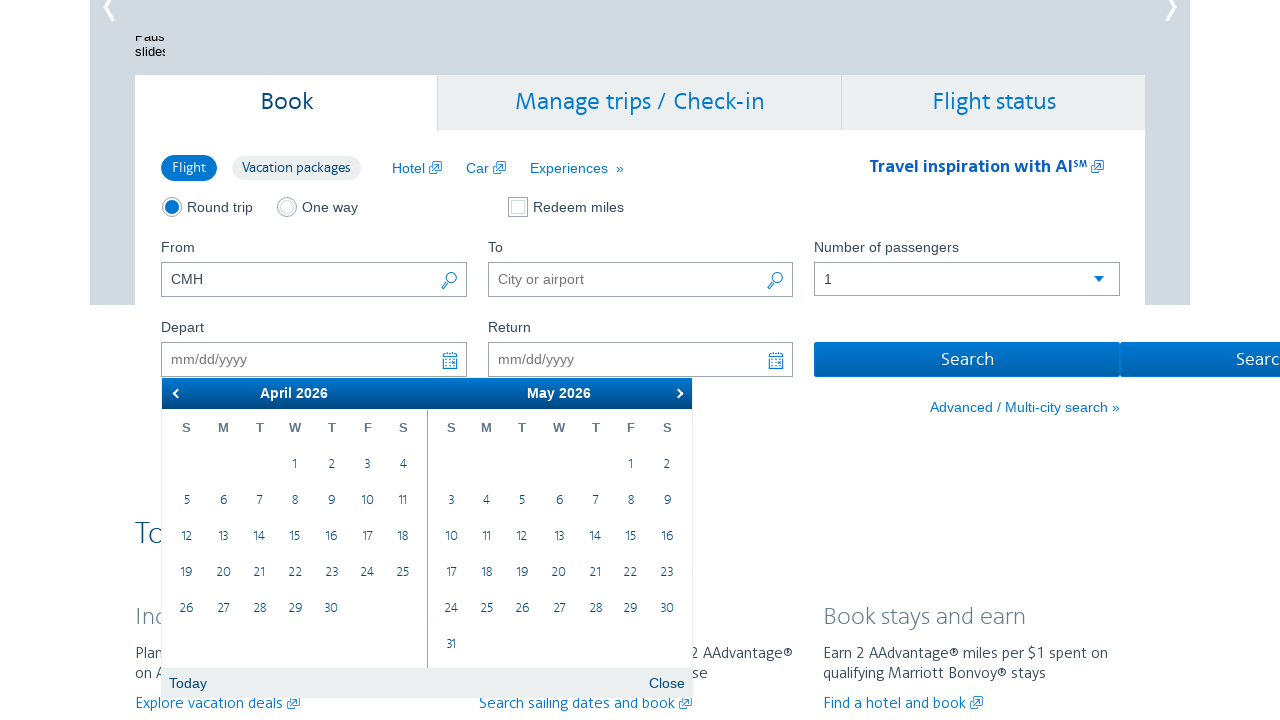

Clicked next month button to navigate from April at (677, 393) on xpath=//a[@data-handler='next']
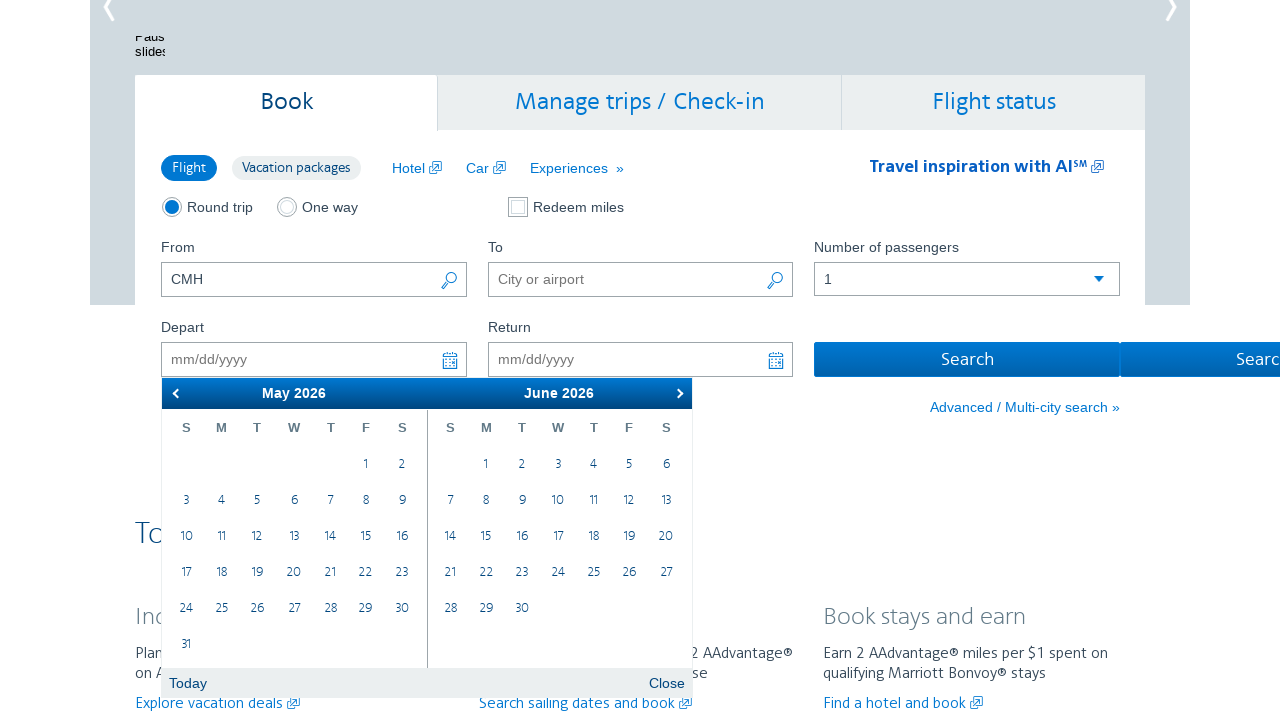

Retrieved current month text: May
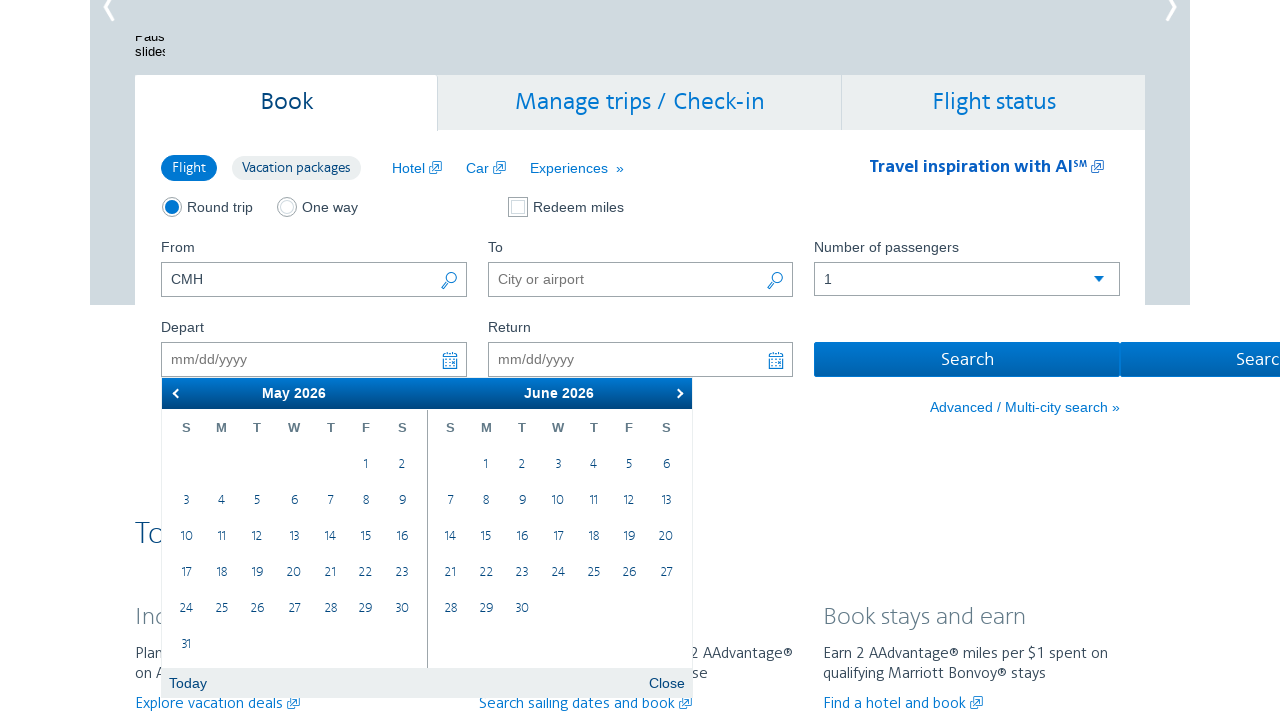

Clicked next month button to navigate from May at (677, 393) on xpath=//a[@data-handler='next']
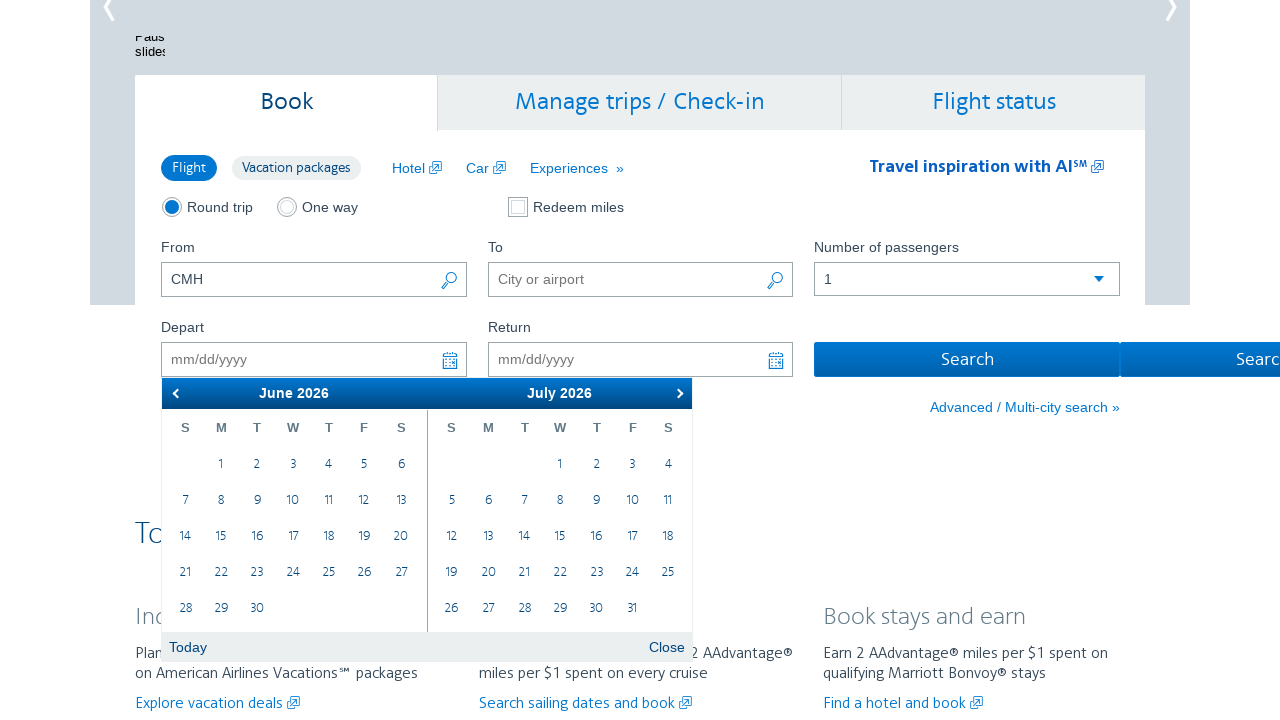

Retrieved current month text: June
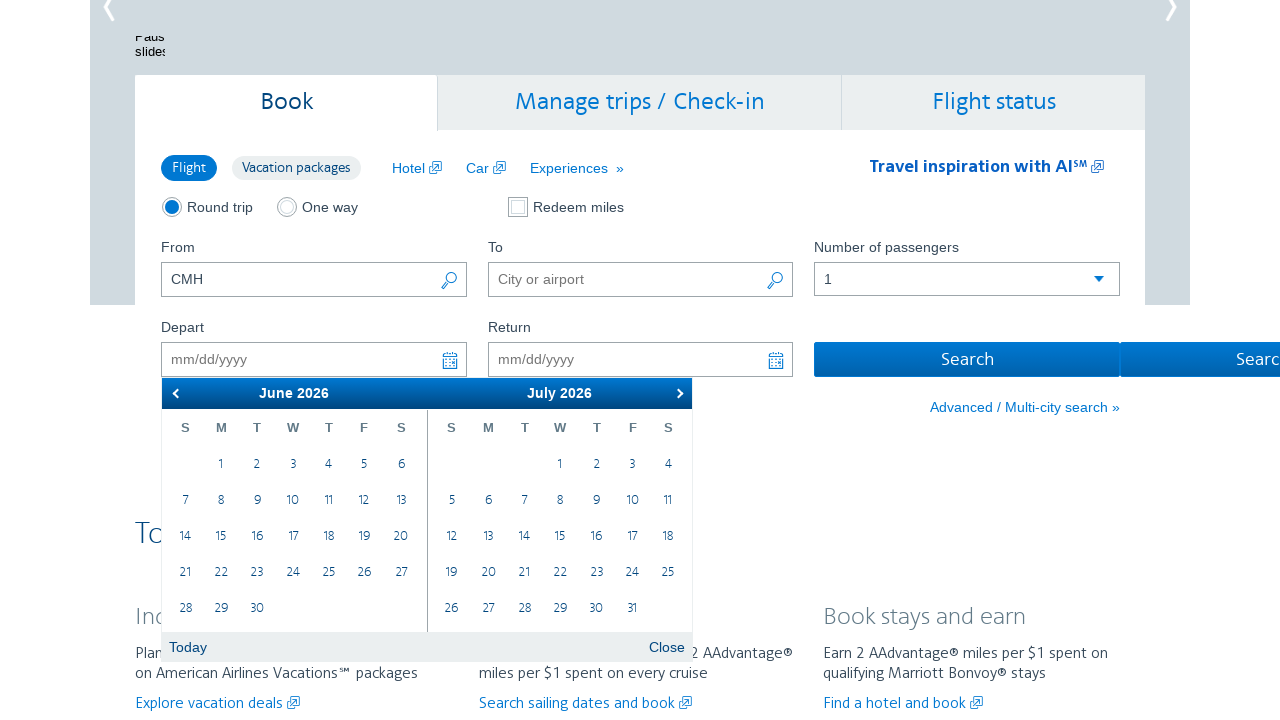

Clicked next month button to navigate from June at (677, 393) on xpath=//a[@data-handler='next']
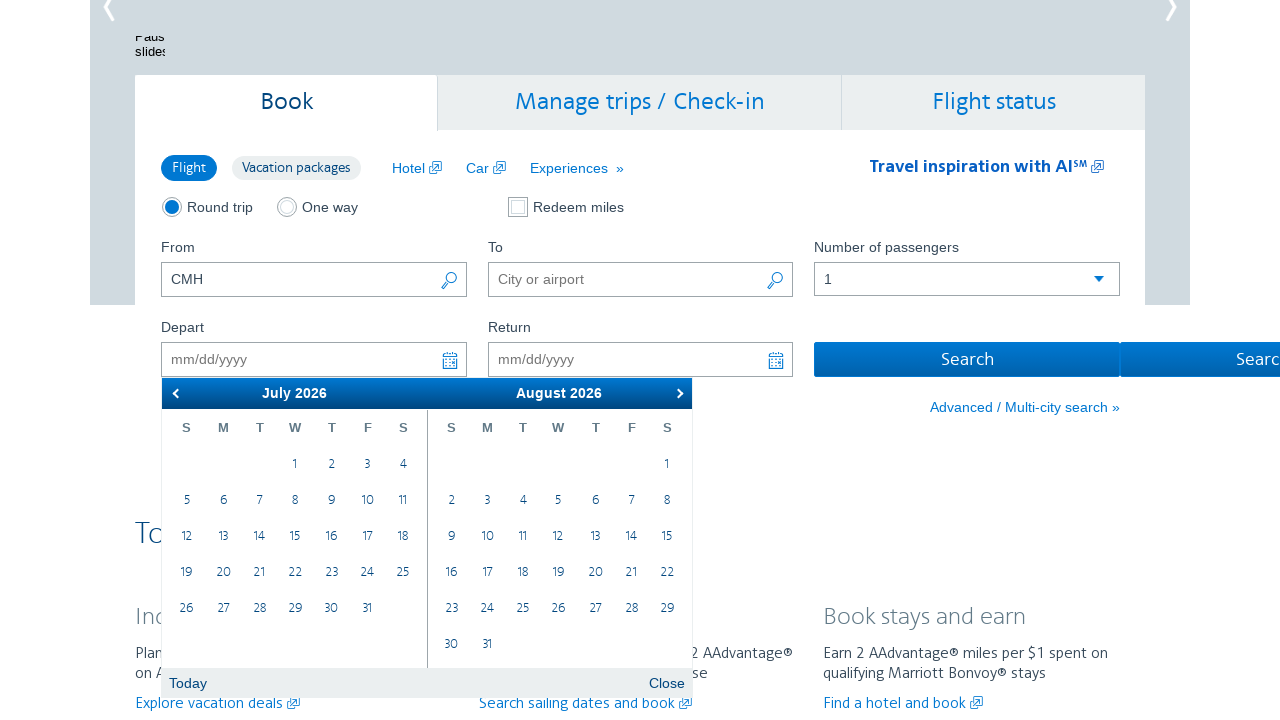

Retrieved current month text: July
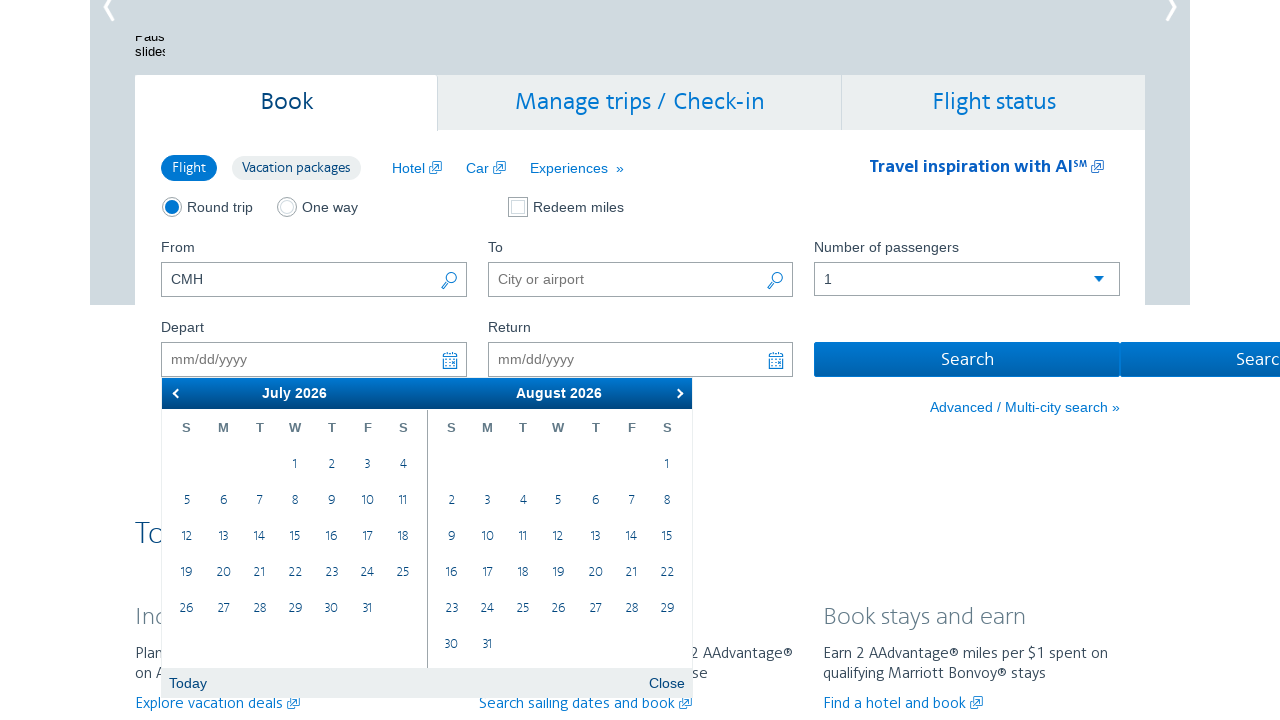

Clicked next month button to navigate from July at (677, 393) on xpath=//a[@data-handler='next']
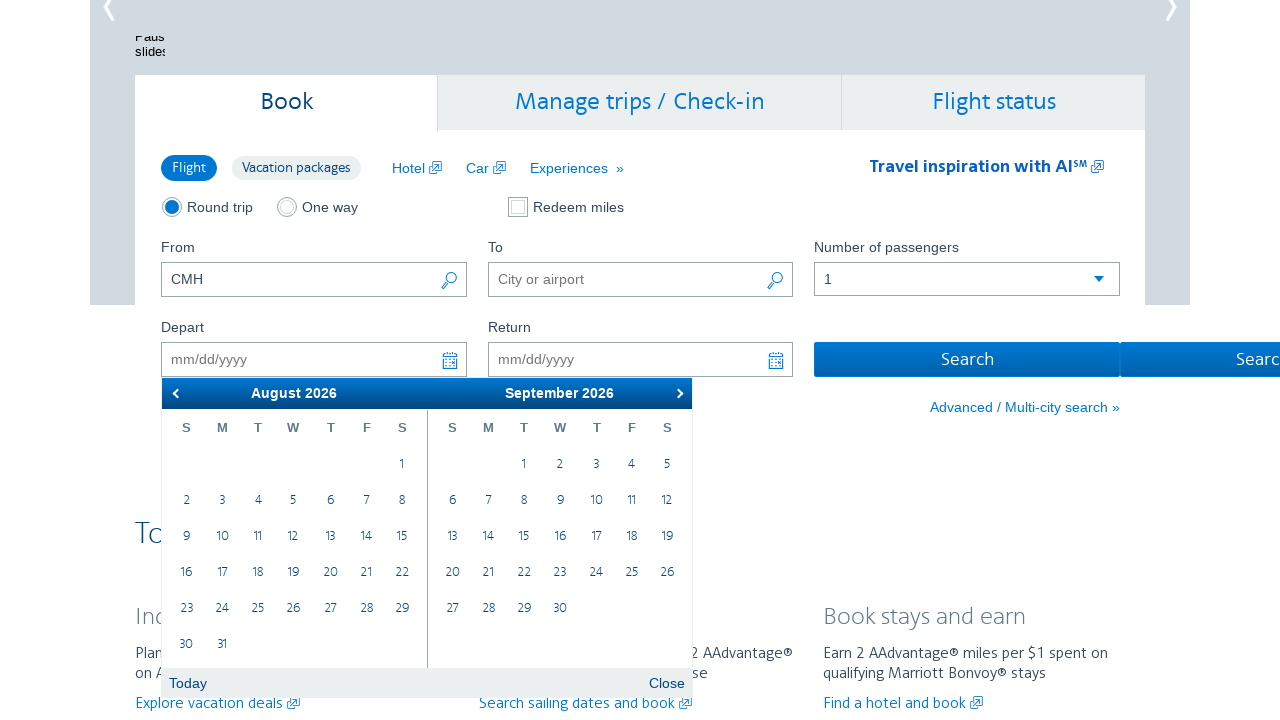

Retrieved current month text: August
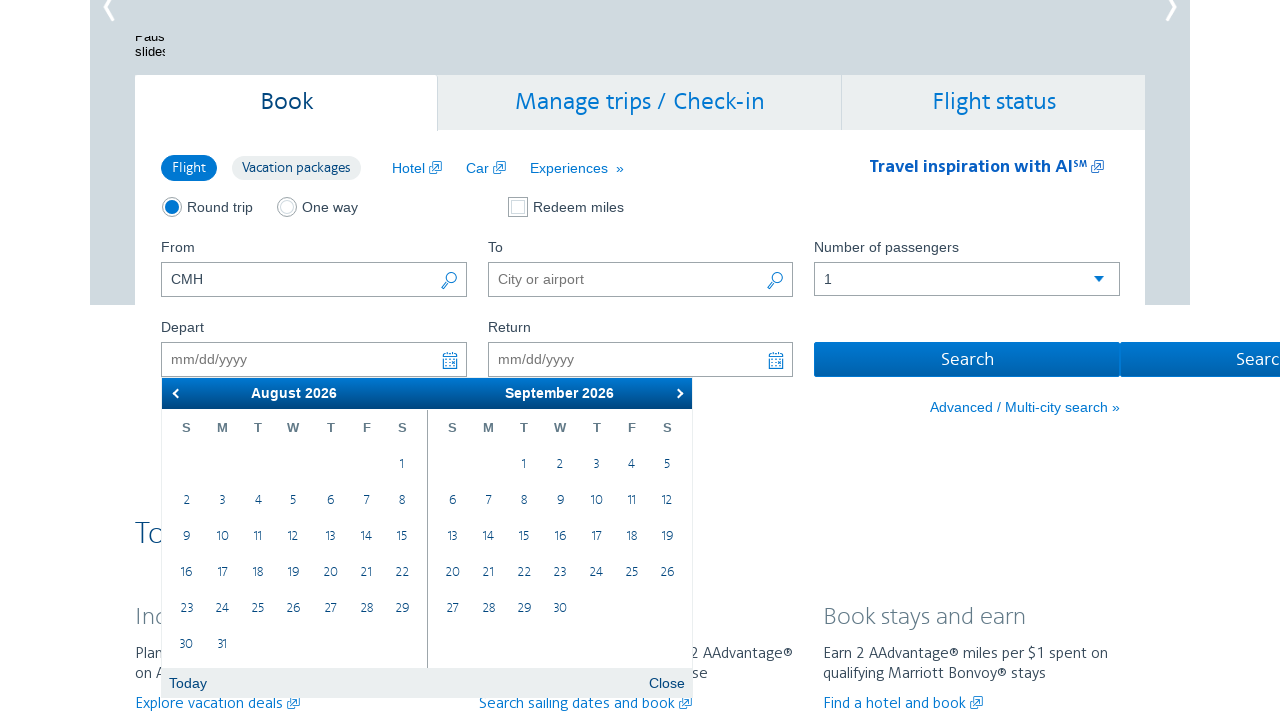

Clicked next month button to navigate from August at (677, 393) on xpath=//a[@data-handler='next']
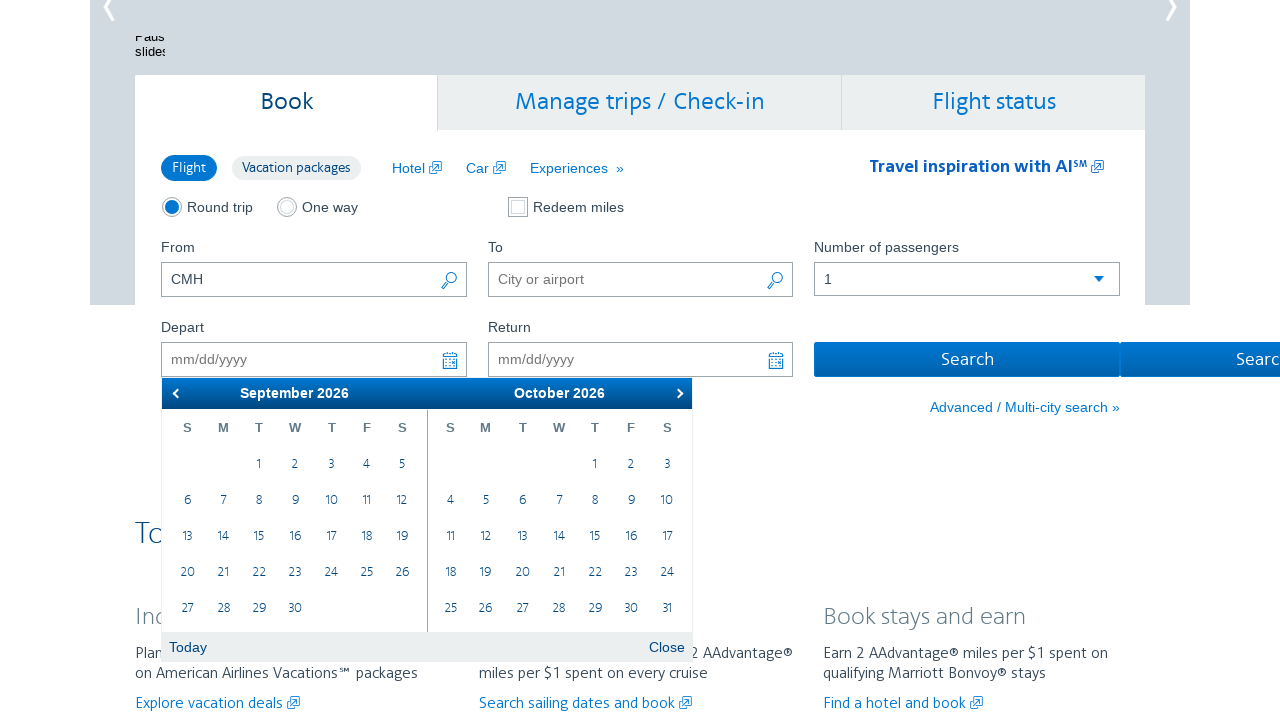

Retrieved current month text: September
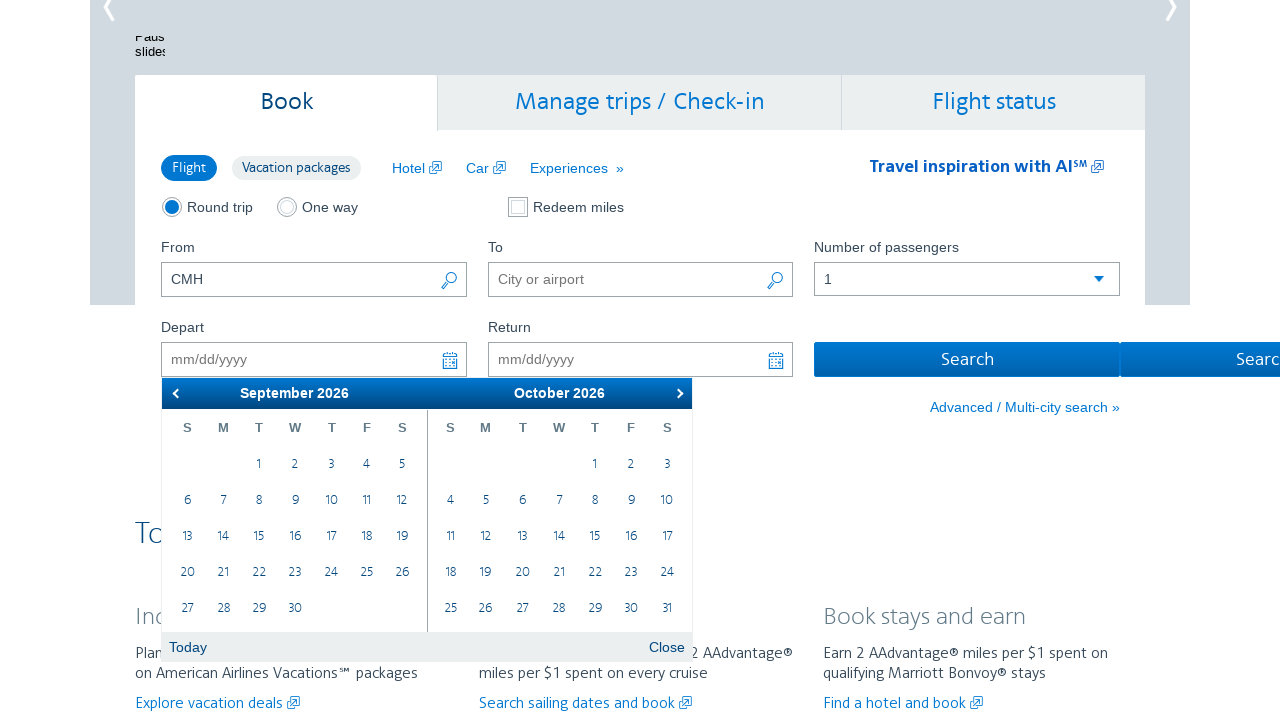

Clicked next month button to navigate from September at (677, 393) on xpath=//a[@data-handler='next']
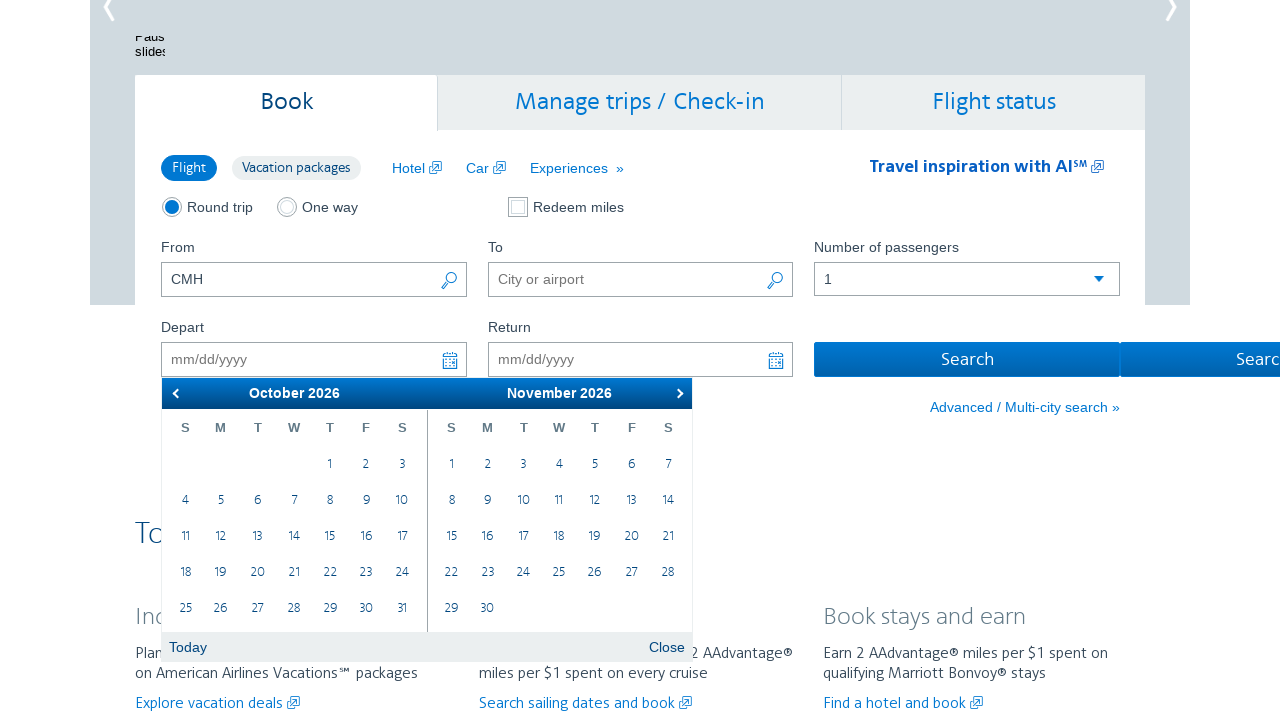

Retrieved current month text: October
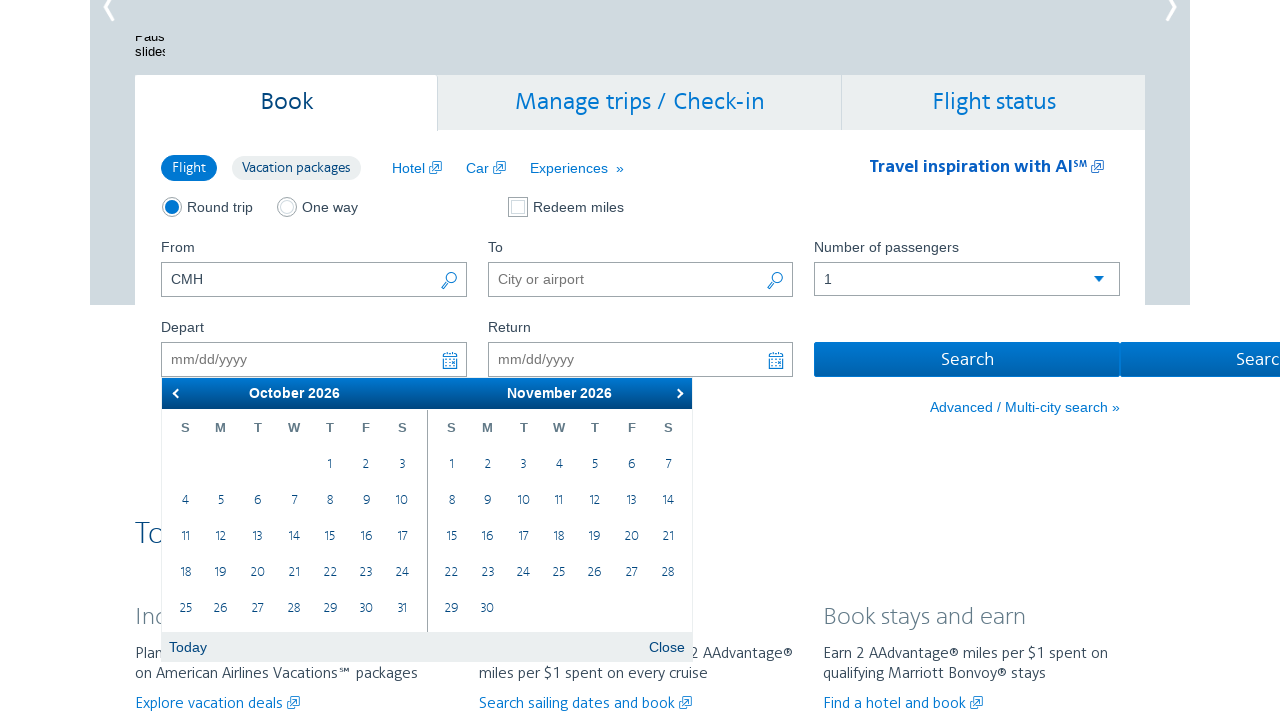

Clicked next month button to navigate from October at (677, 393) on xpath=//a[@data-handler='next']
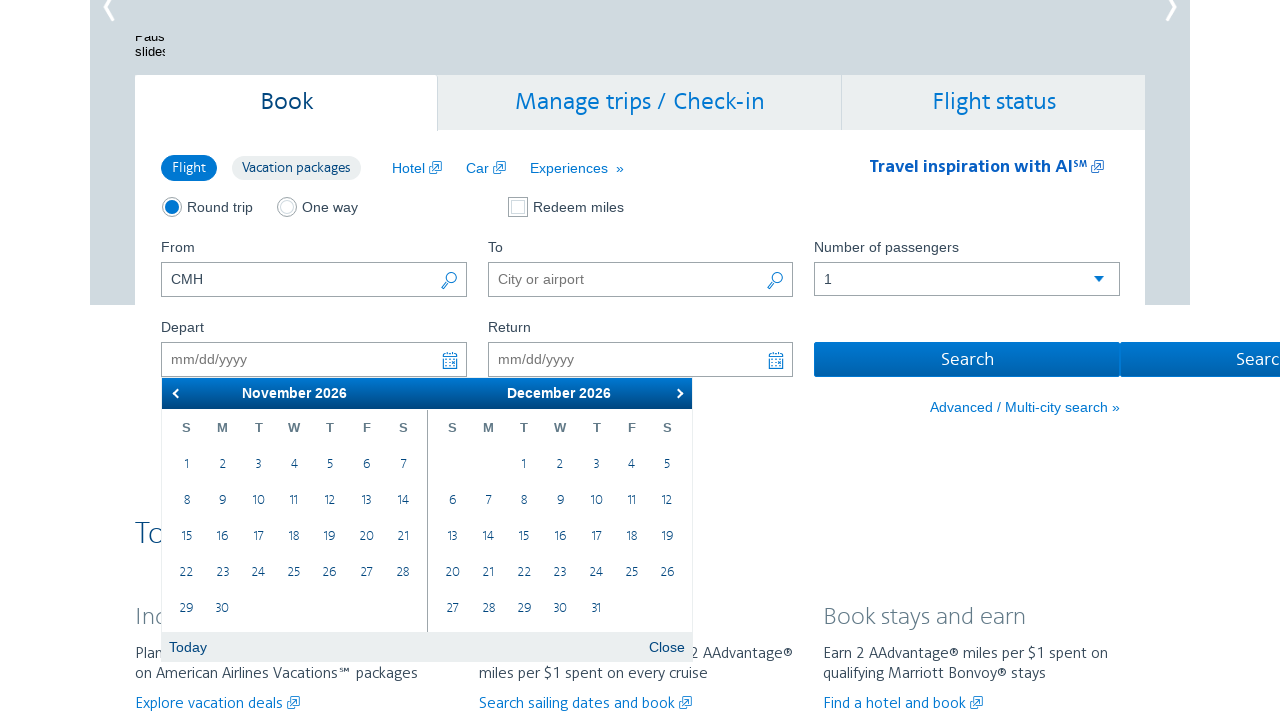

Retrieved current month text: November
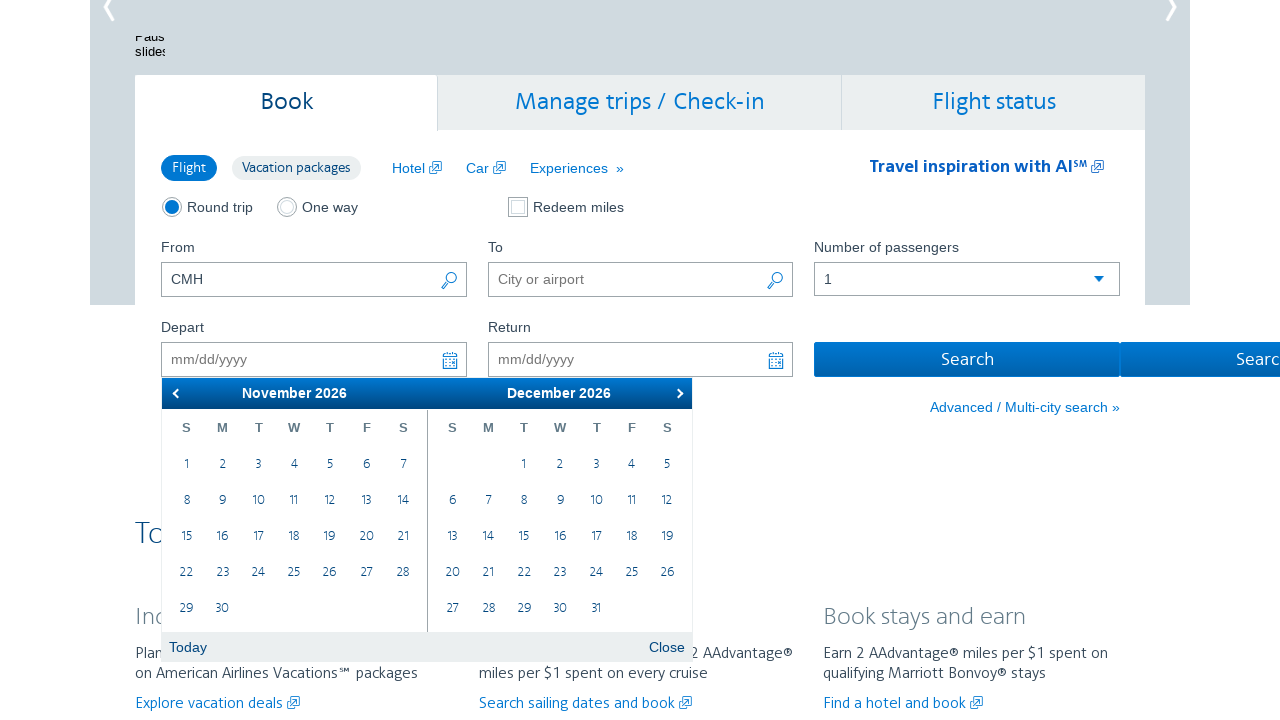

Clicked next month button to navigate from November at (677, 393) on xpath=//a[@data-handler='next']
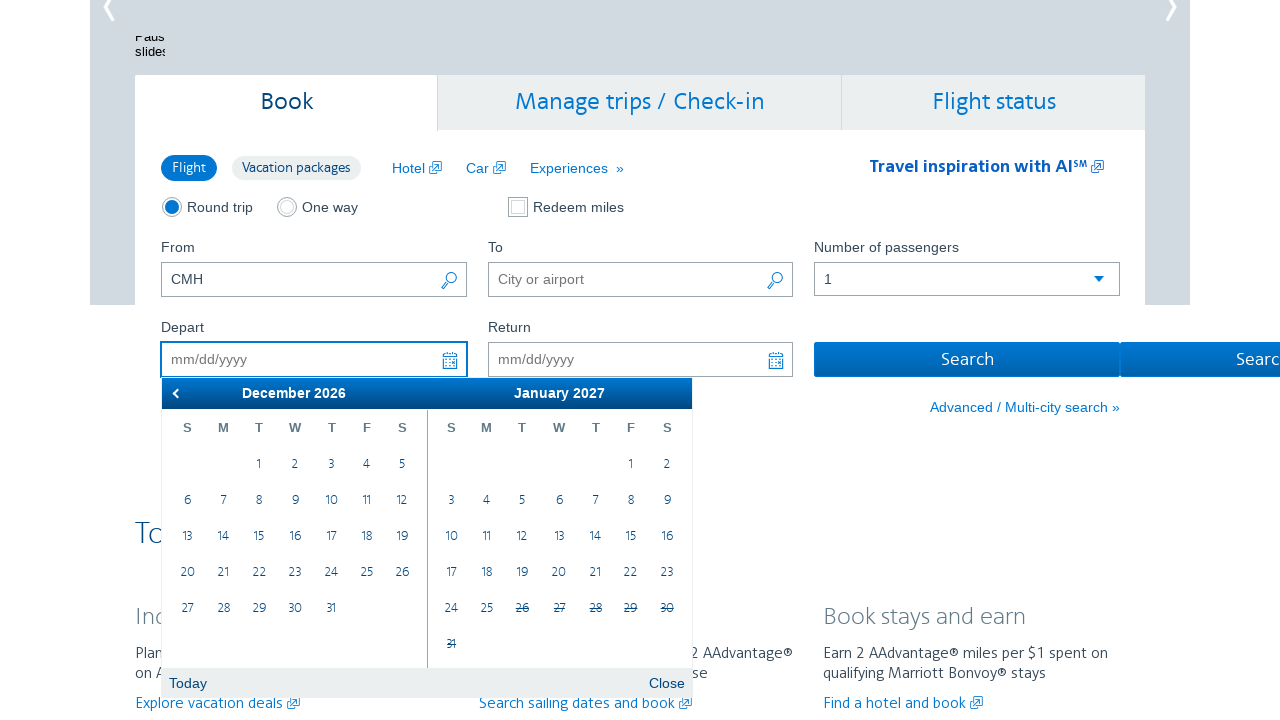

Retrieved current month text: December
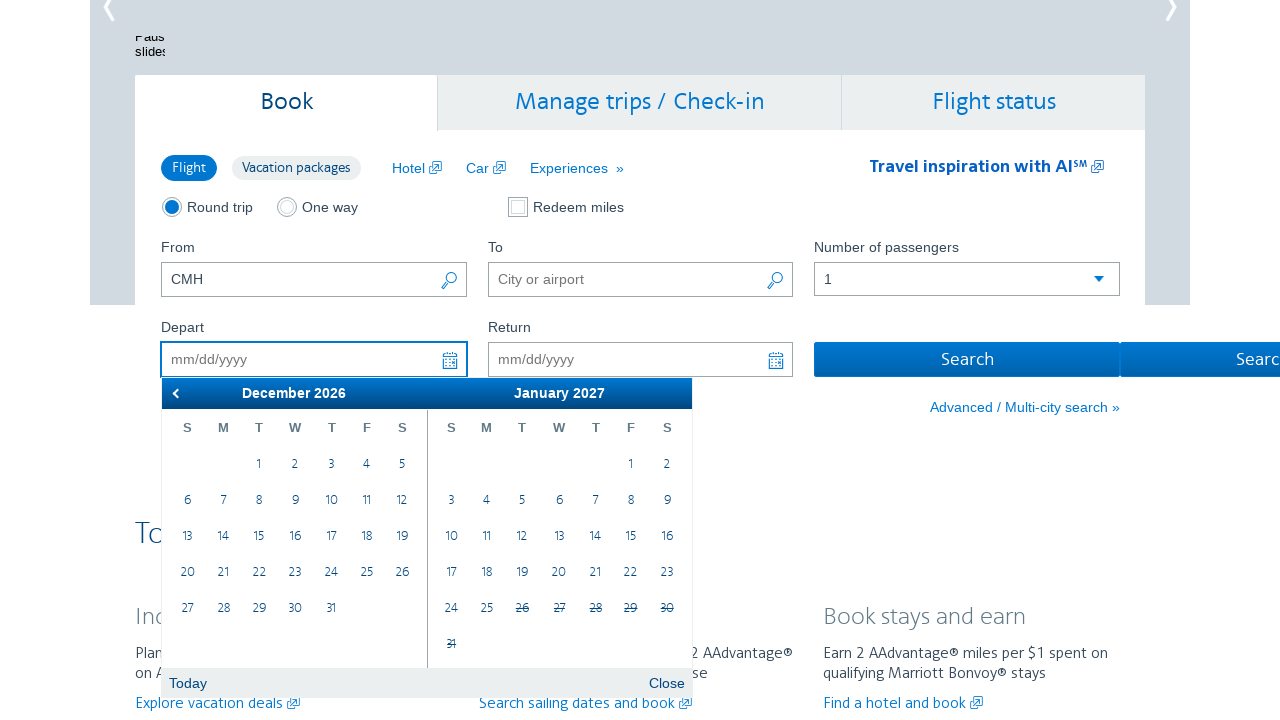

Located all date elements in the calendar
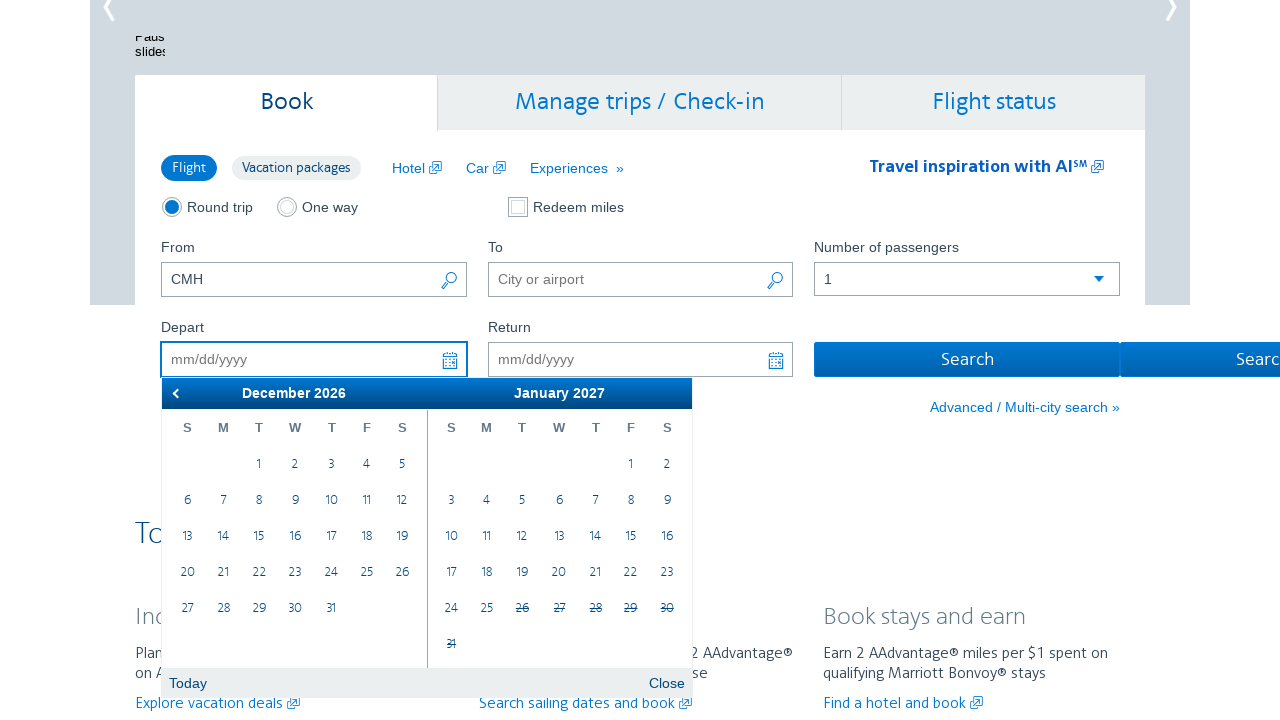

Calendar contains 77 date cells
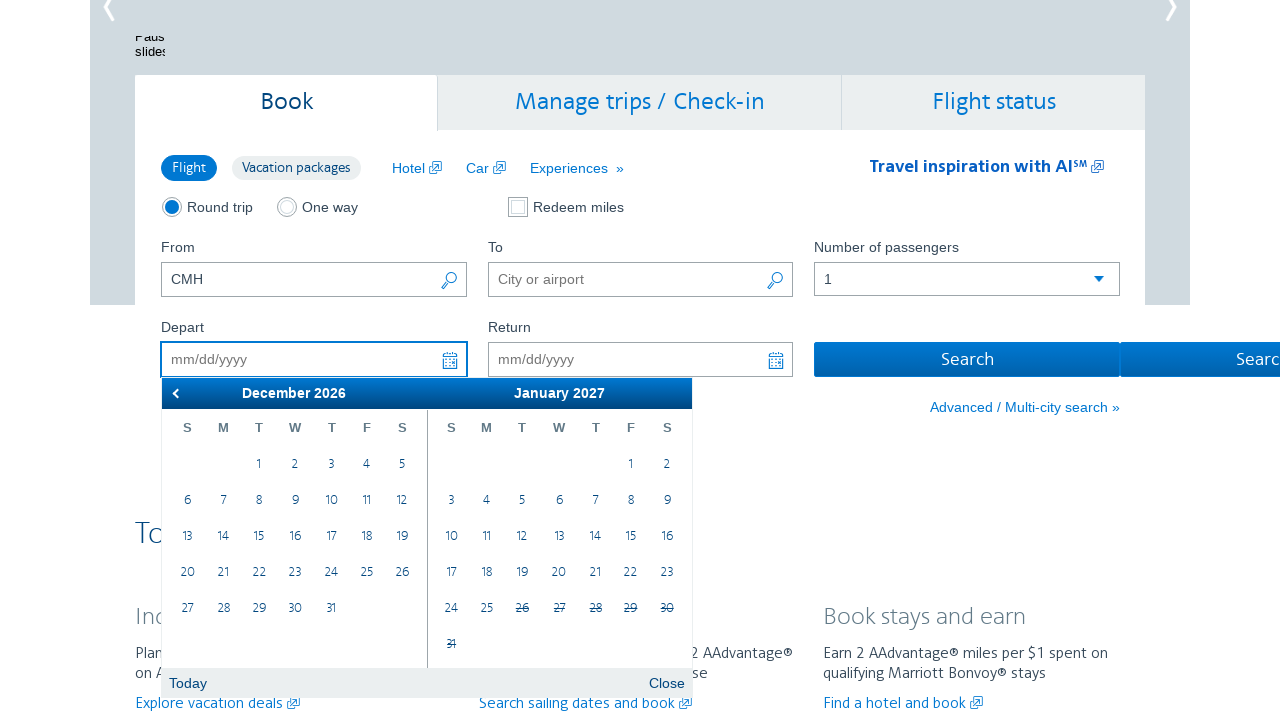

Clicked on December 1st at (259, 465) on xpath=//table[@class='ui-datepicker-calendar']/tbody/tr/td >> nth=2
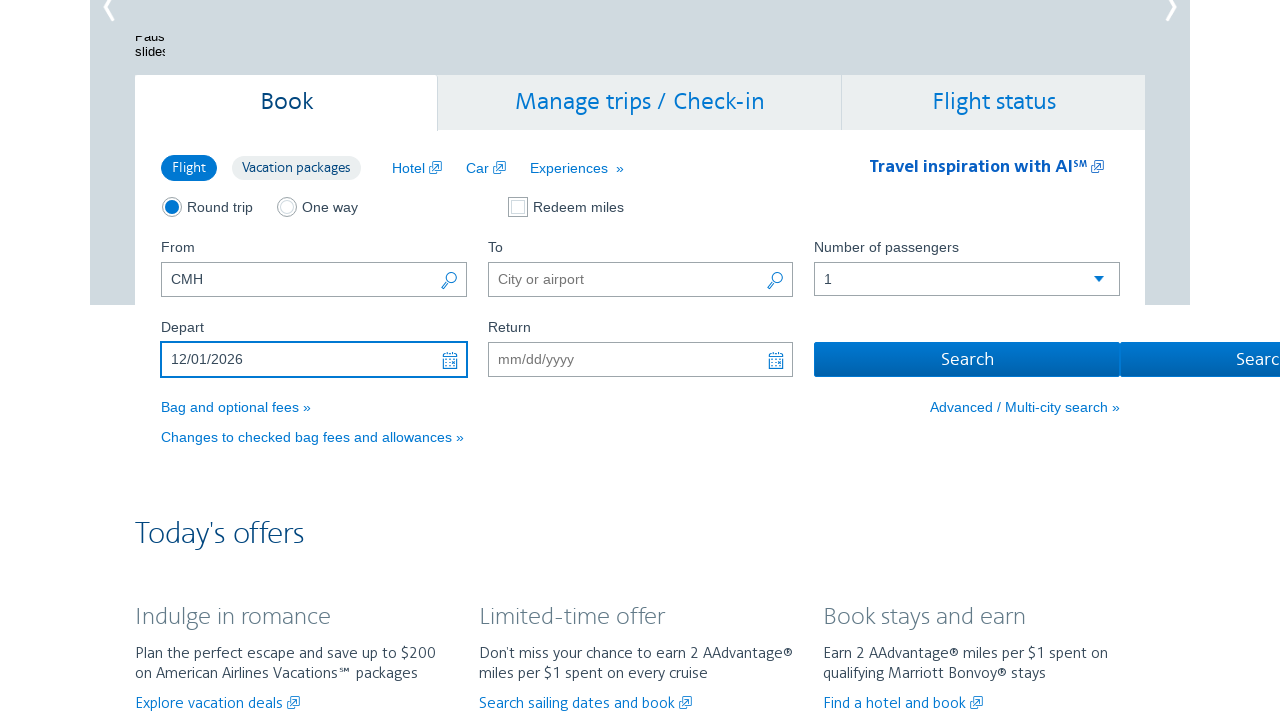

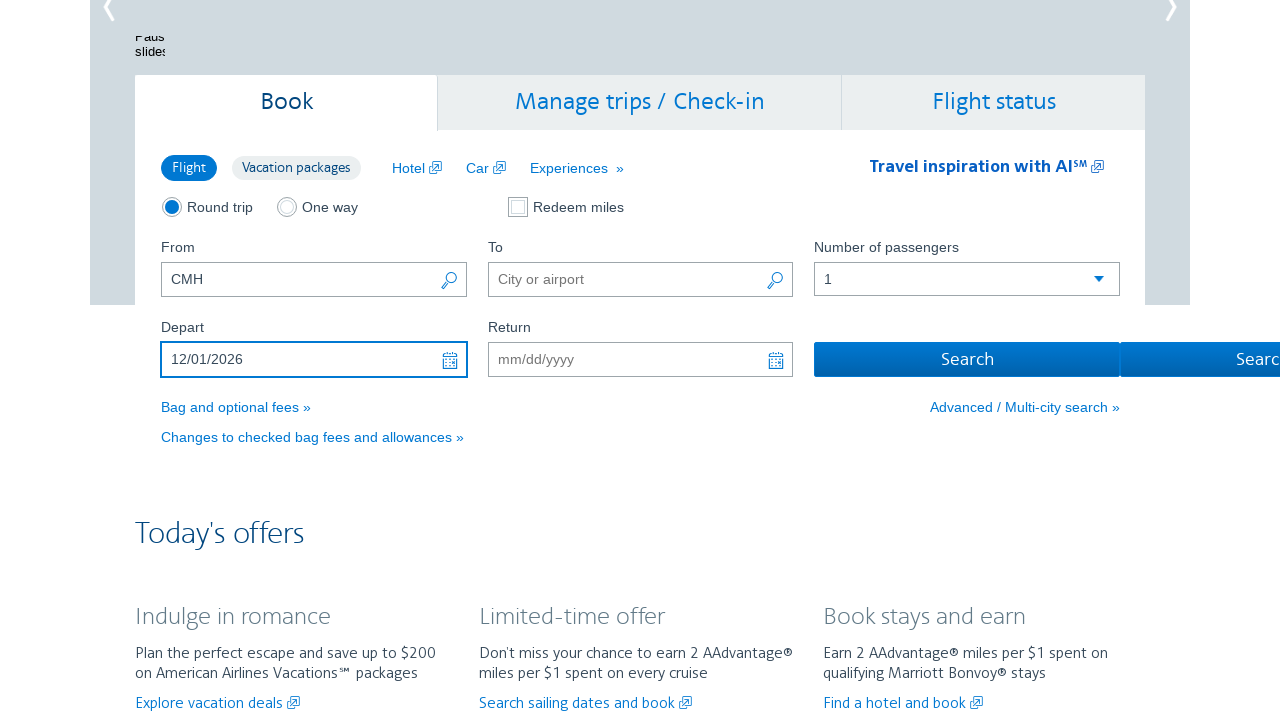